Tests navigation by clicking on 'Our Impact' tab and verifying the page navigation

Starting URL: https://iileesha.github.io/WaterAid

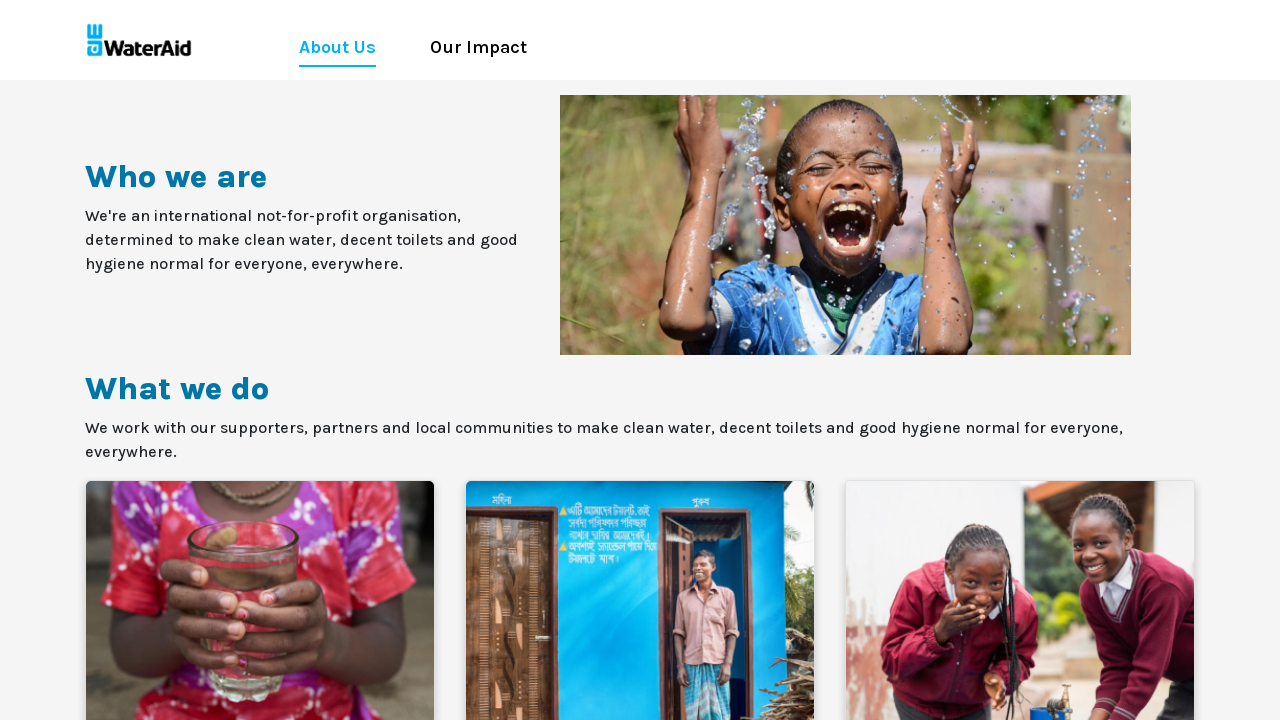

Clicked on 'Our Impact' navigation tab at (478, 47) on #ourImpact
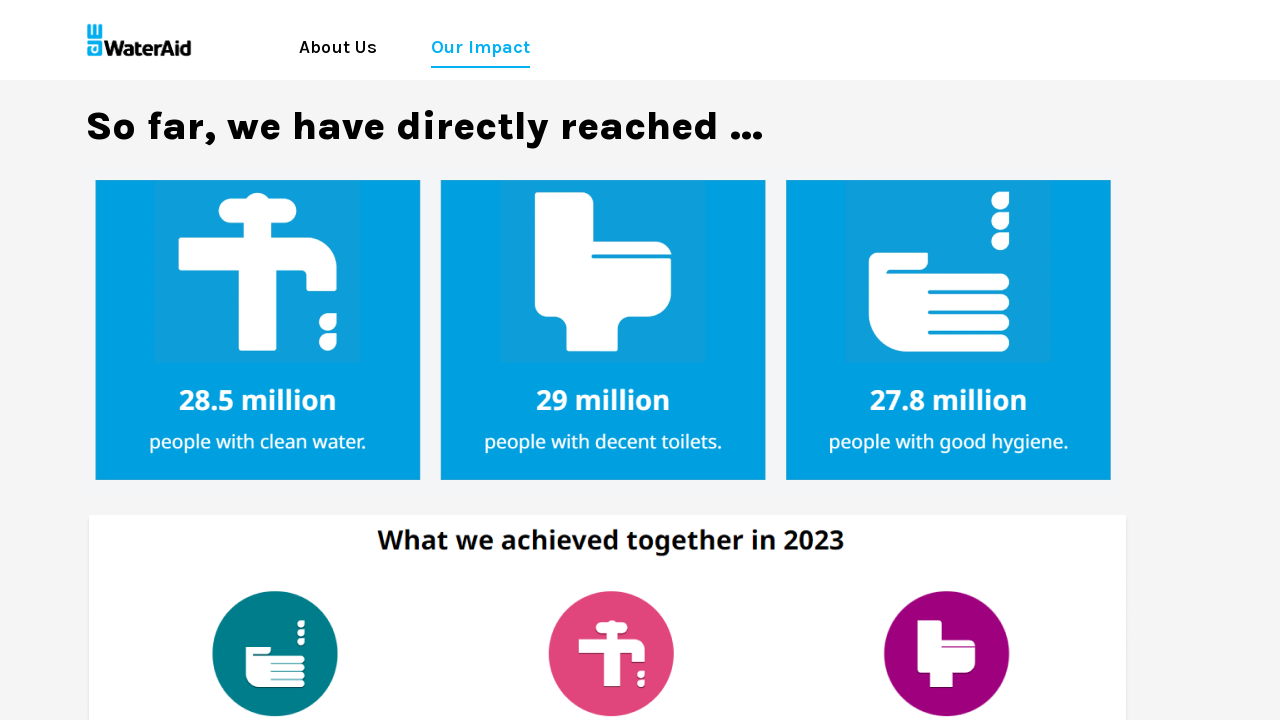

Verified navigation to Our Impact page (https://iileesha.github.io/WaterAid/ourImpact.html)
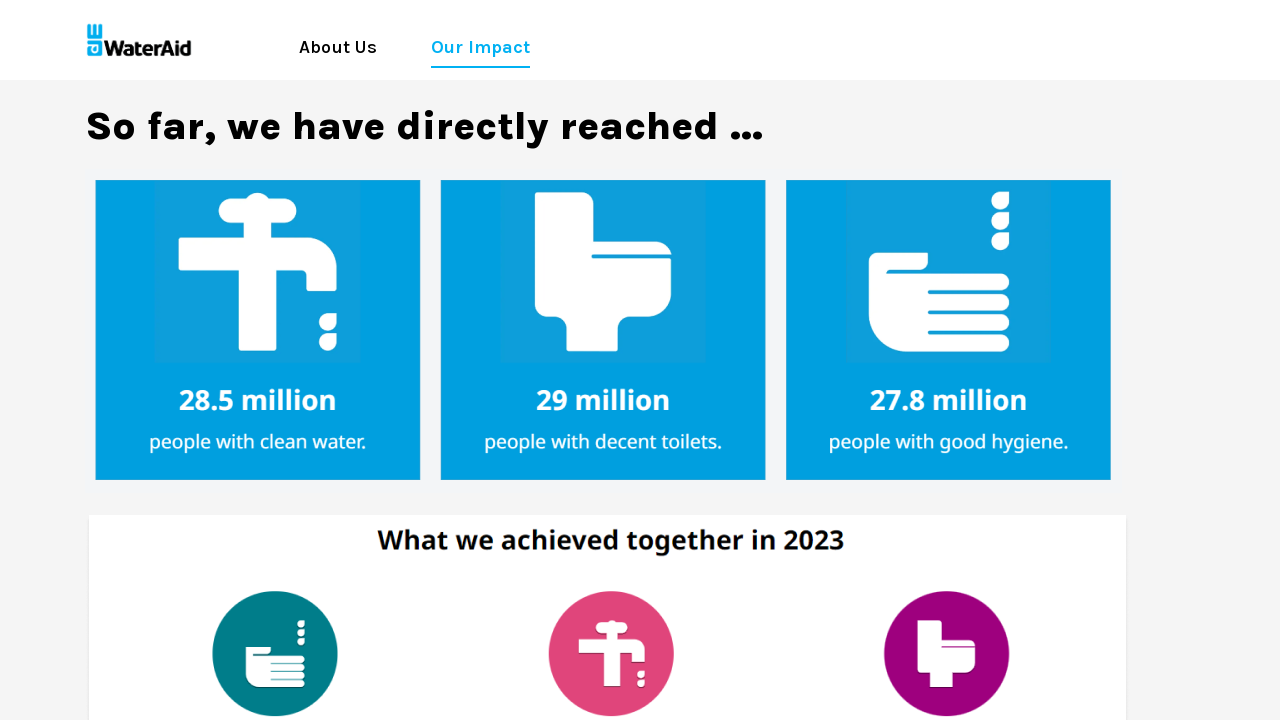

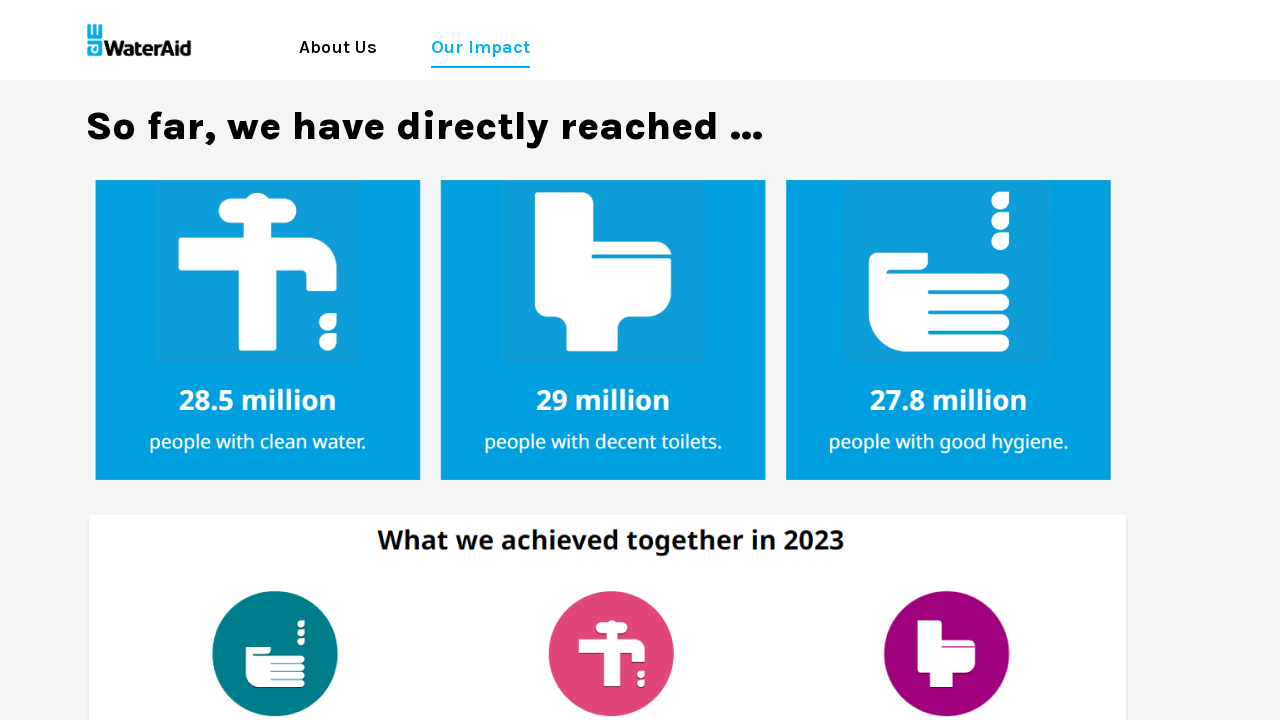